Tests drag and drop functionality by dragging an image element and dropping it into a target container

Starting URL: https://grotechminds.com/drag-and-drop/

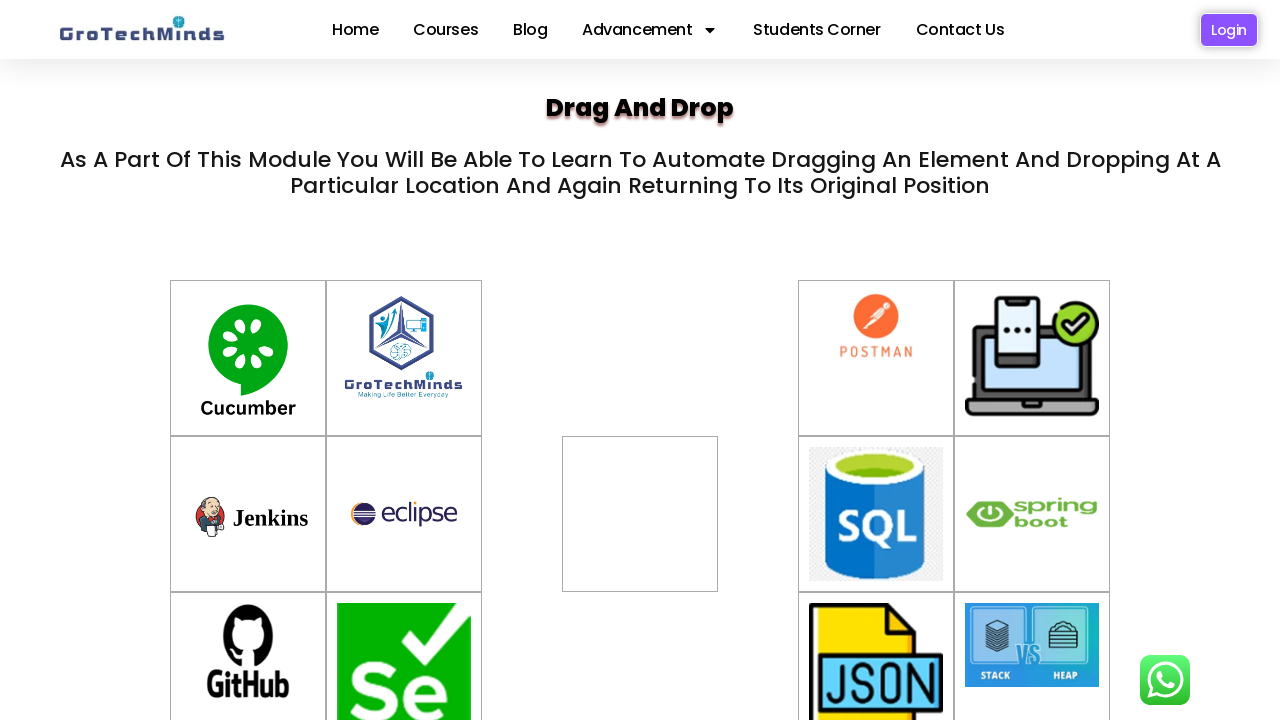

Waited for draggable image element (img#drag1) to be ready
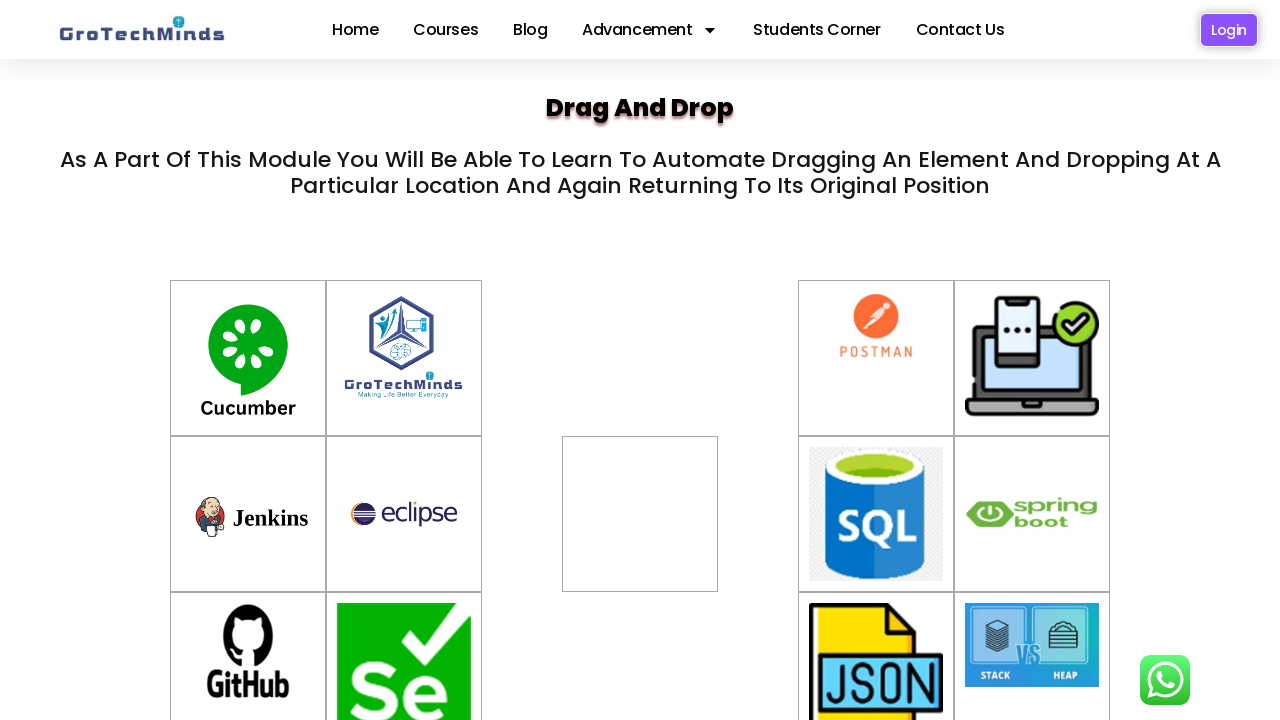

Located the source image element to be dragged
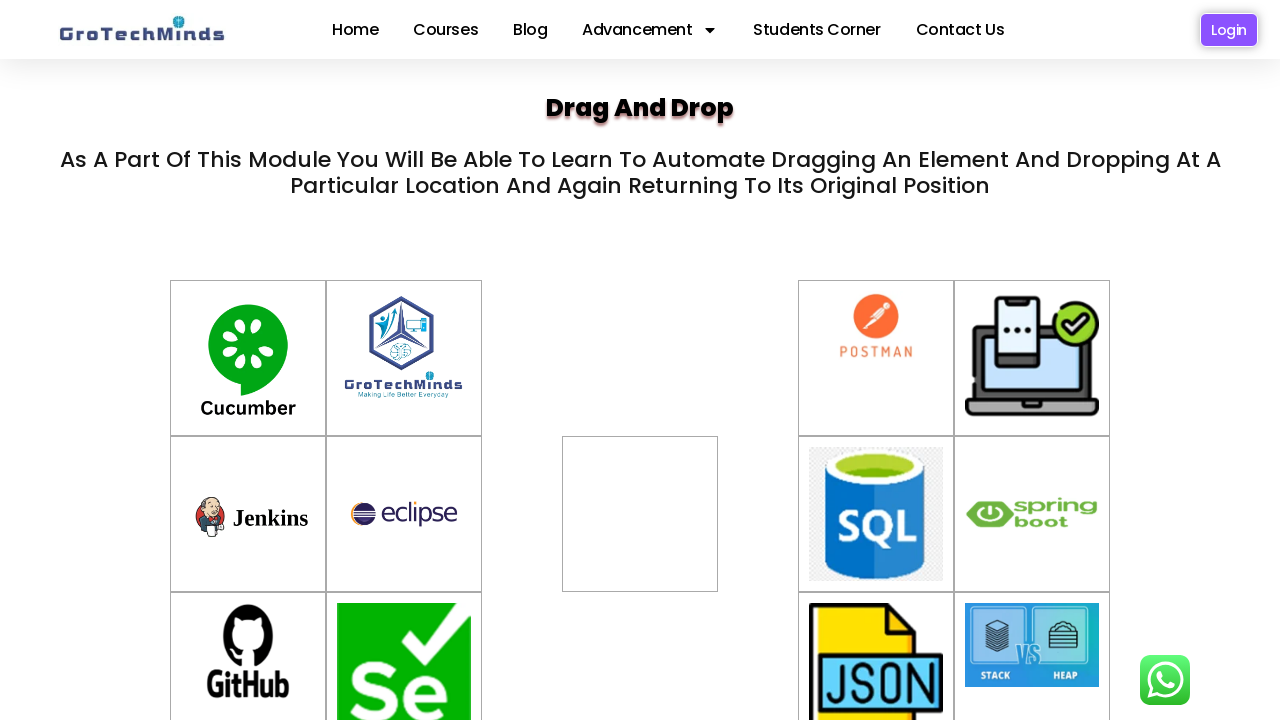

Located the target container element for drop
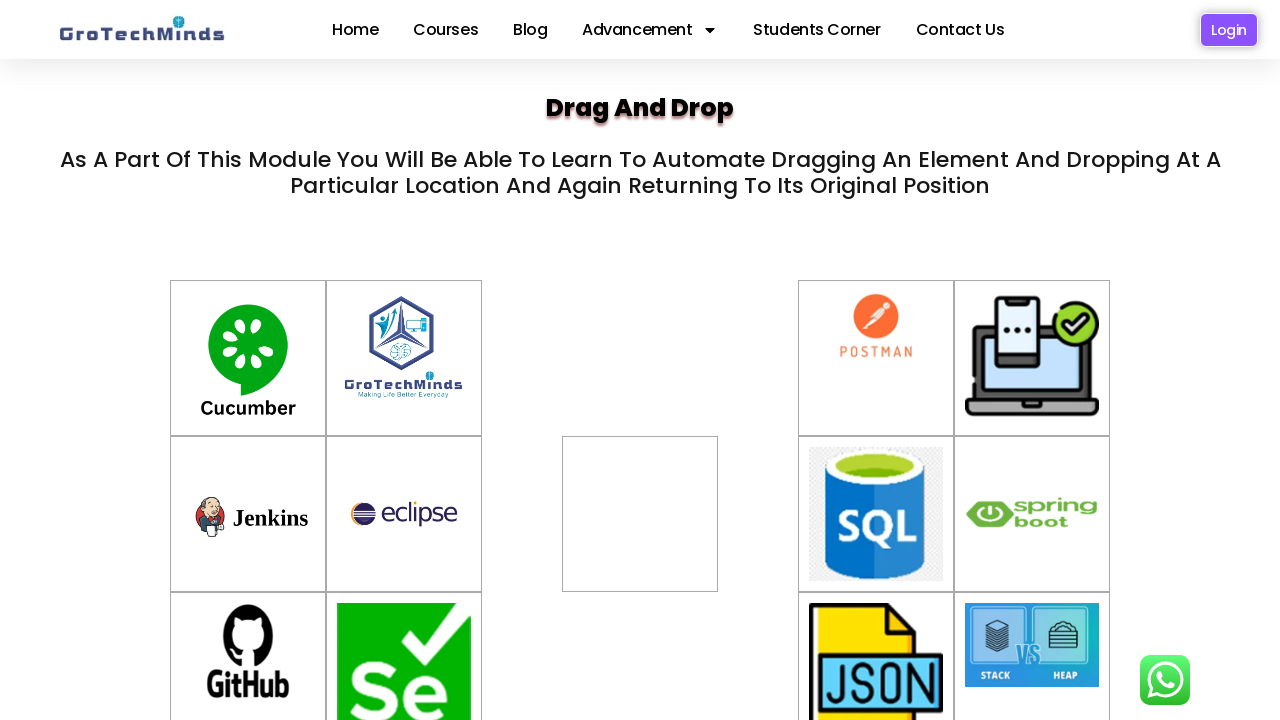

Performed drag and drop operation - dragged image element to target container at (640, 514)
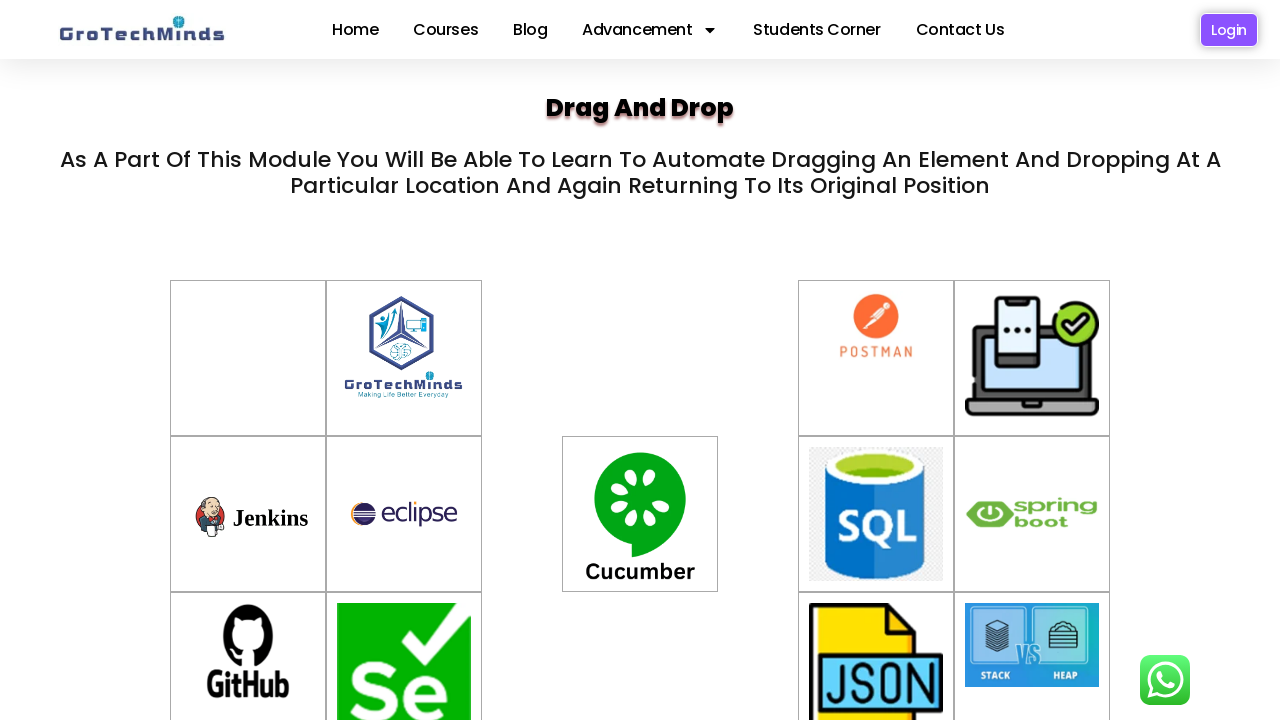

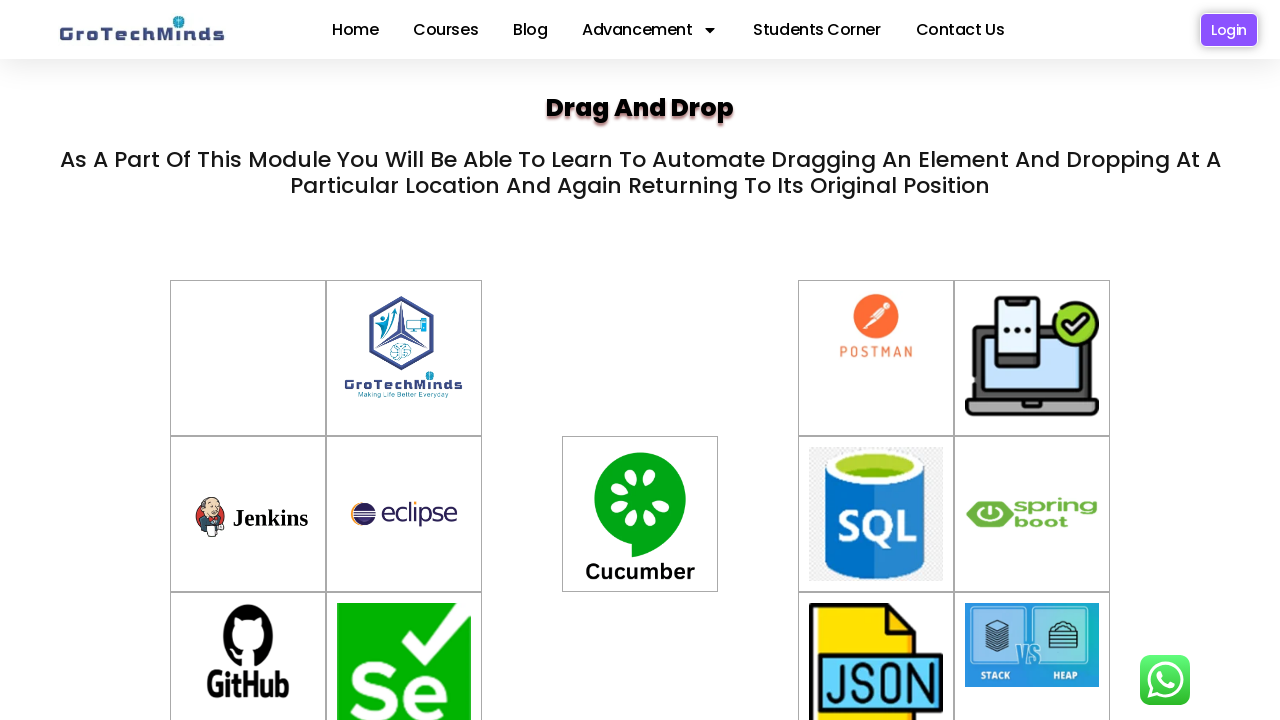